Navigates to a product offers table page and iterates through pagination by clicking the "Next" button to browse through table entries looking for a specific fruit item.

Starting URL: https://rahulshettyacademy.com/seleniumPractise/#/offers

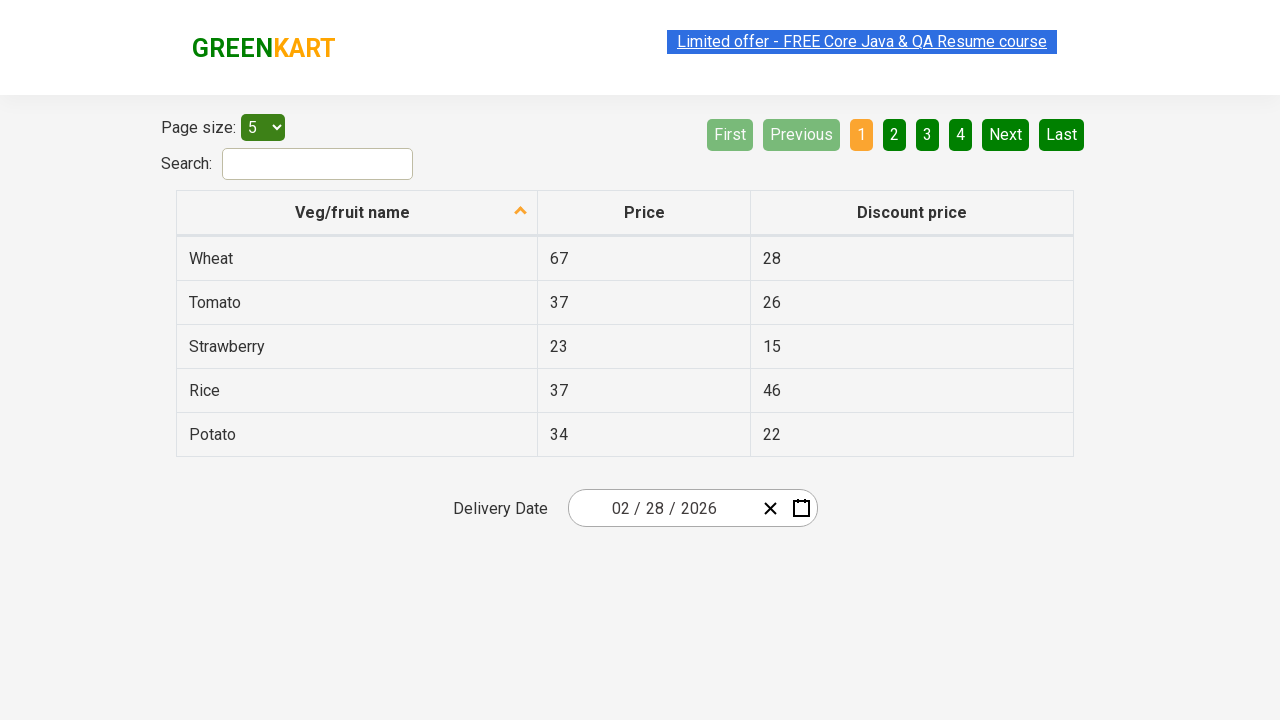

Set target fruit to search for: Mango
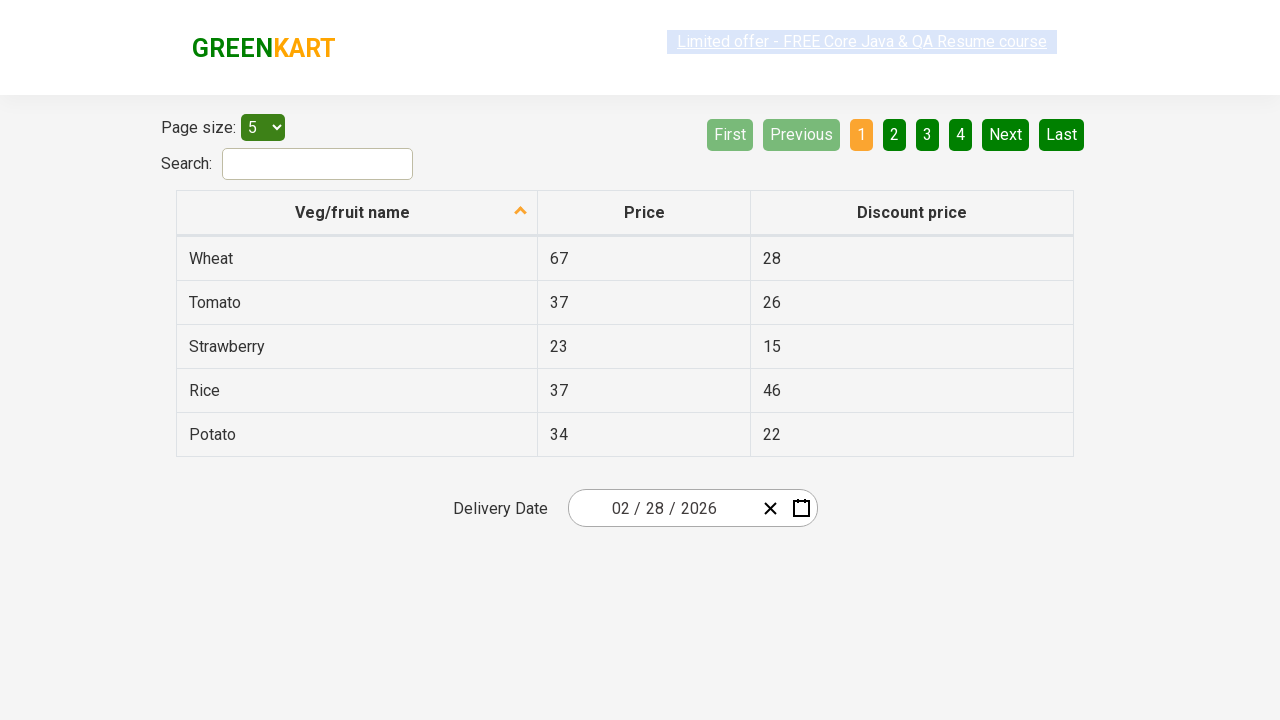

Product offers table loaded successfully
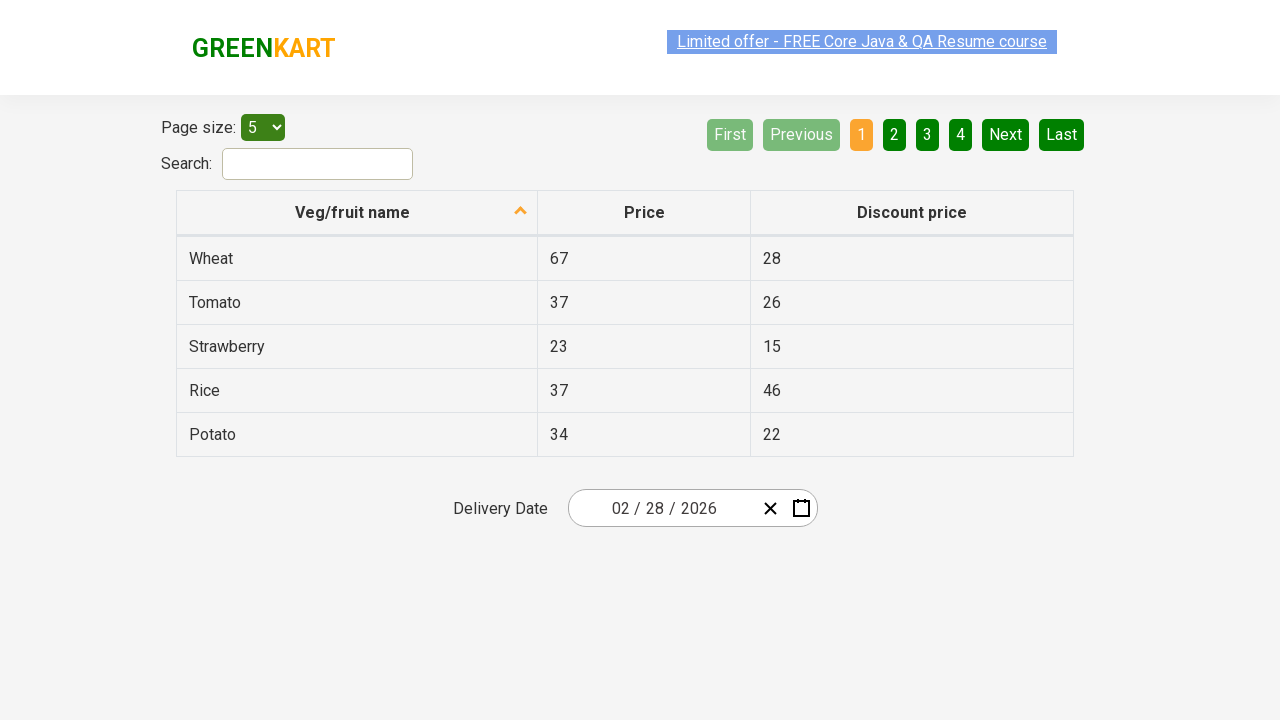

Located table cells in first column
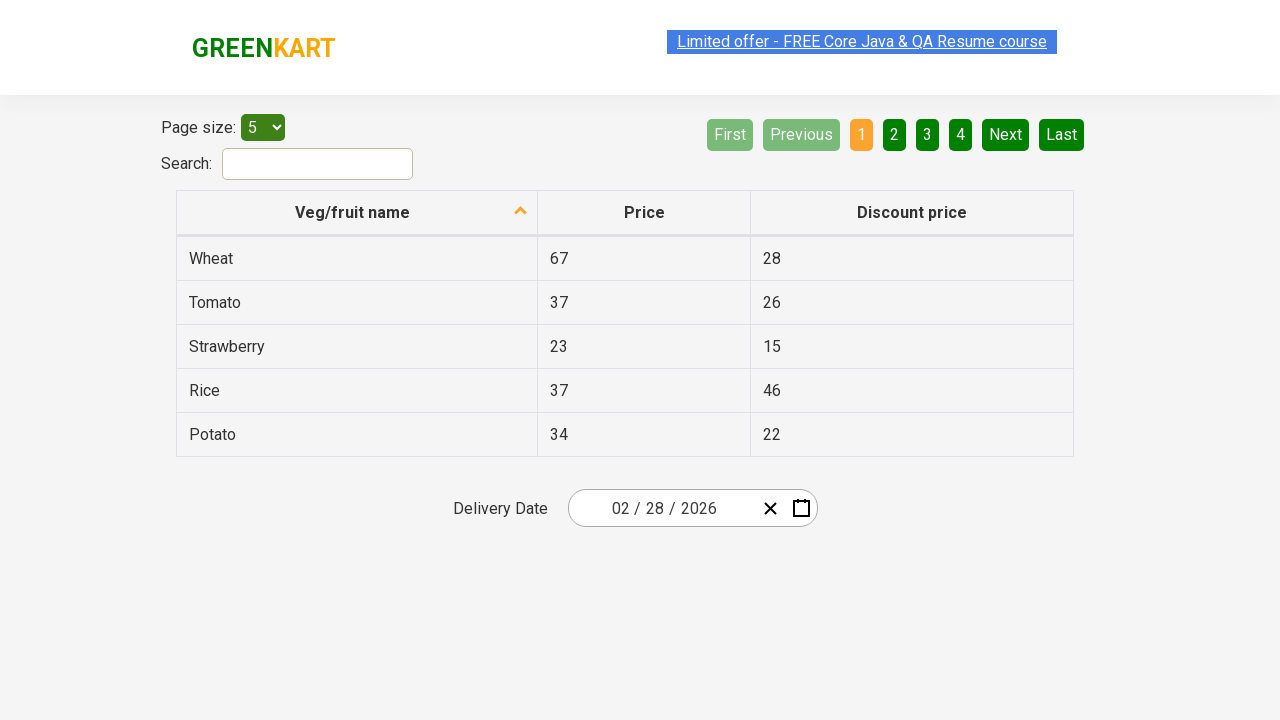

Clicked Next button to navigate to next page at (1006, 134) on xpath=//ul/li/a[@aria-label='Next']
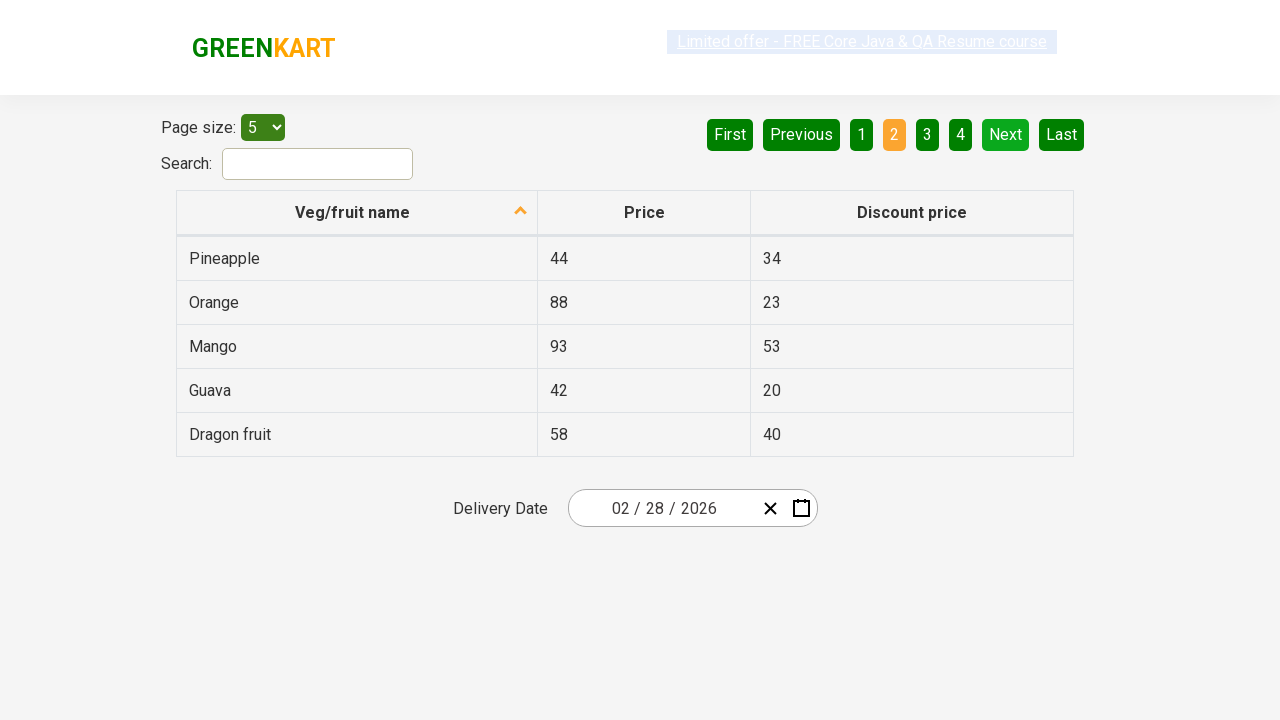

Waited for table to update after page navigation
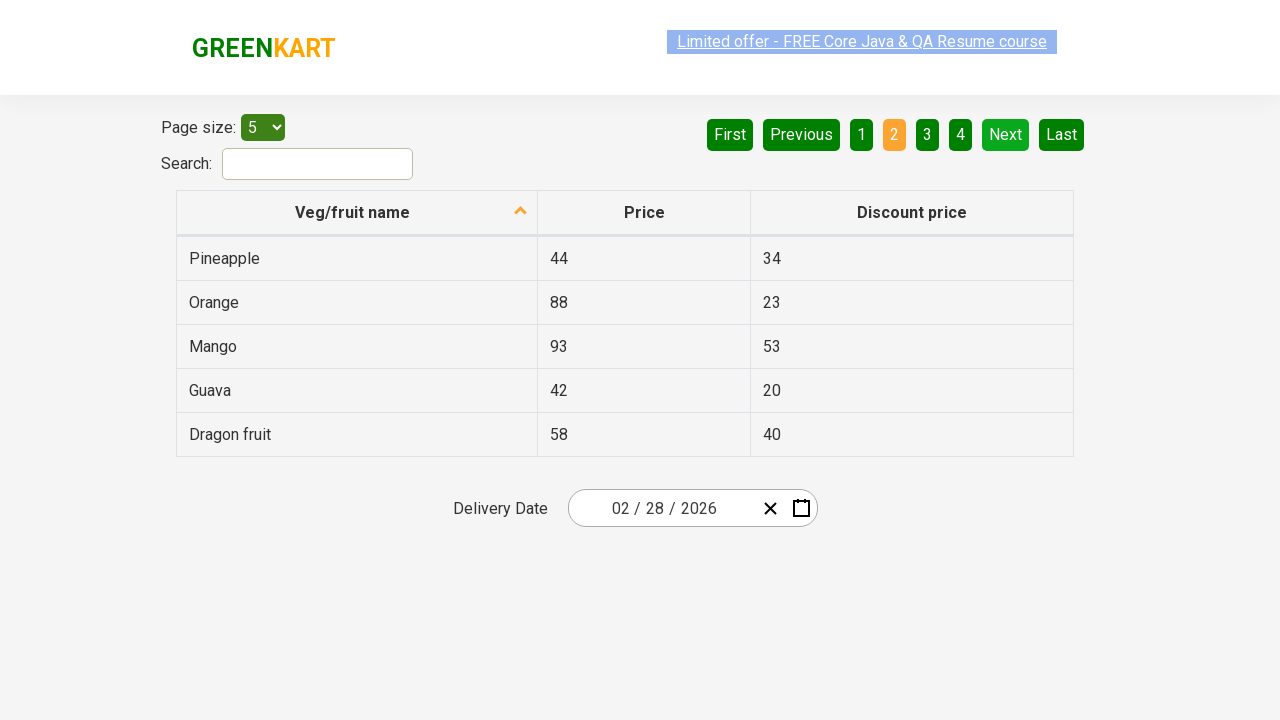

Verified table content is loaded on current page
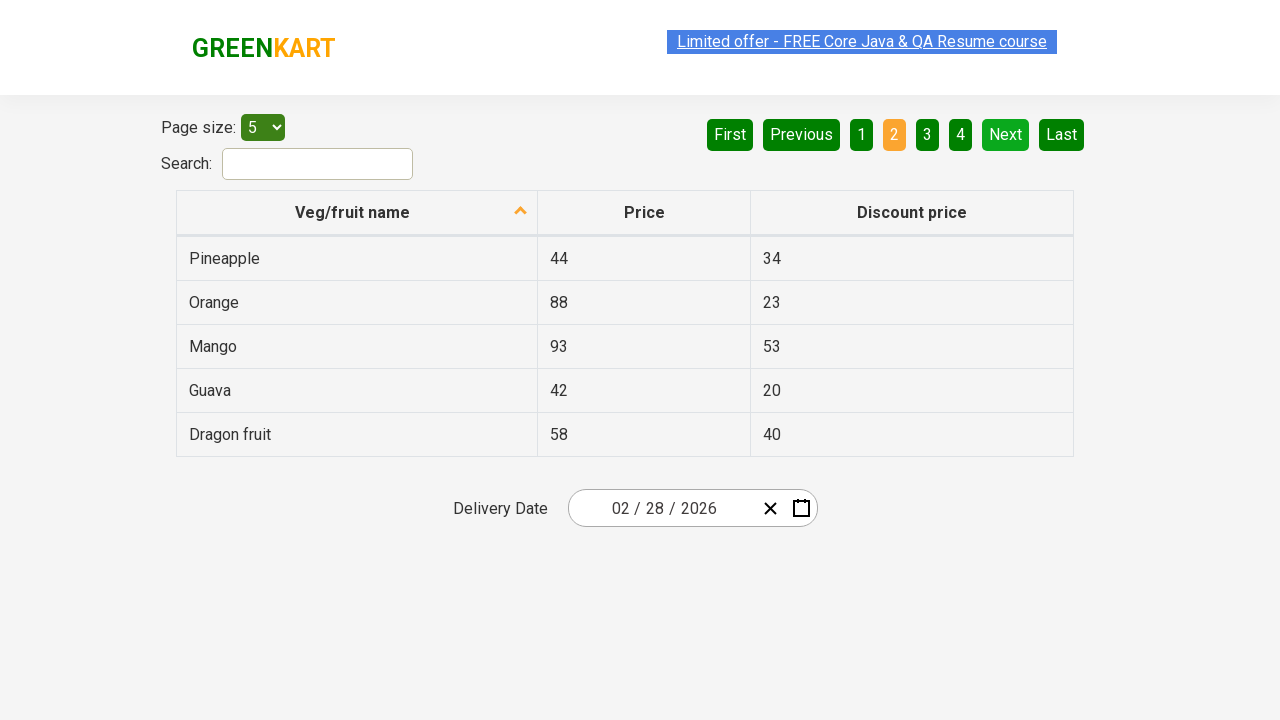

Clicked Next button to navigate to next page at (1006, 134) on xpath=//ul/li/a[@aria-label='Next']
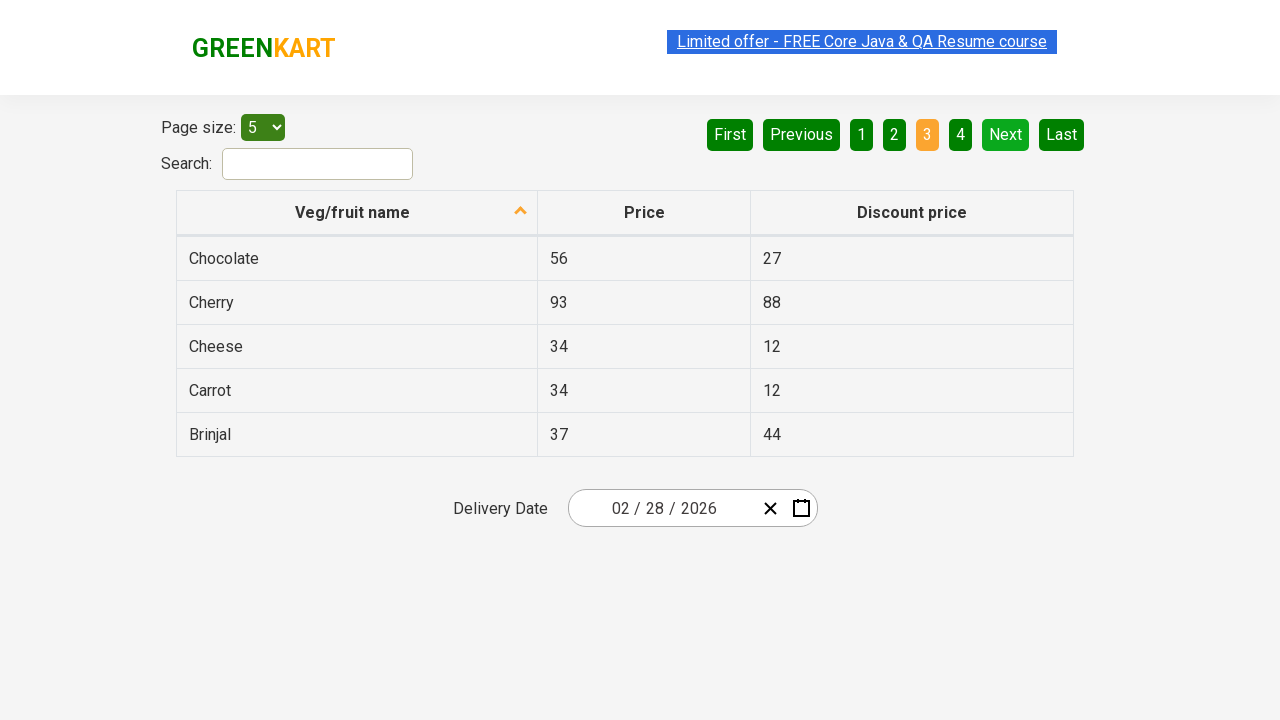

Waited for table to update after page navigation
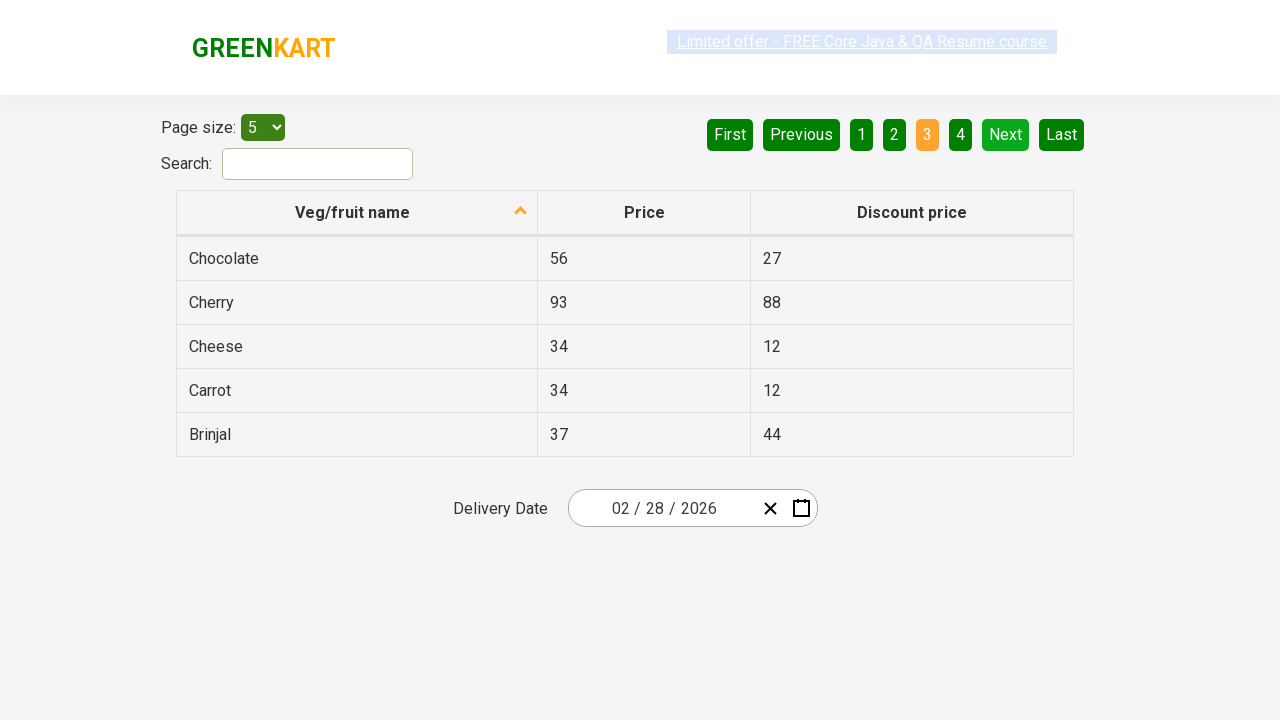

Verified table content is loaded on current page
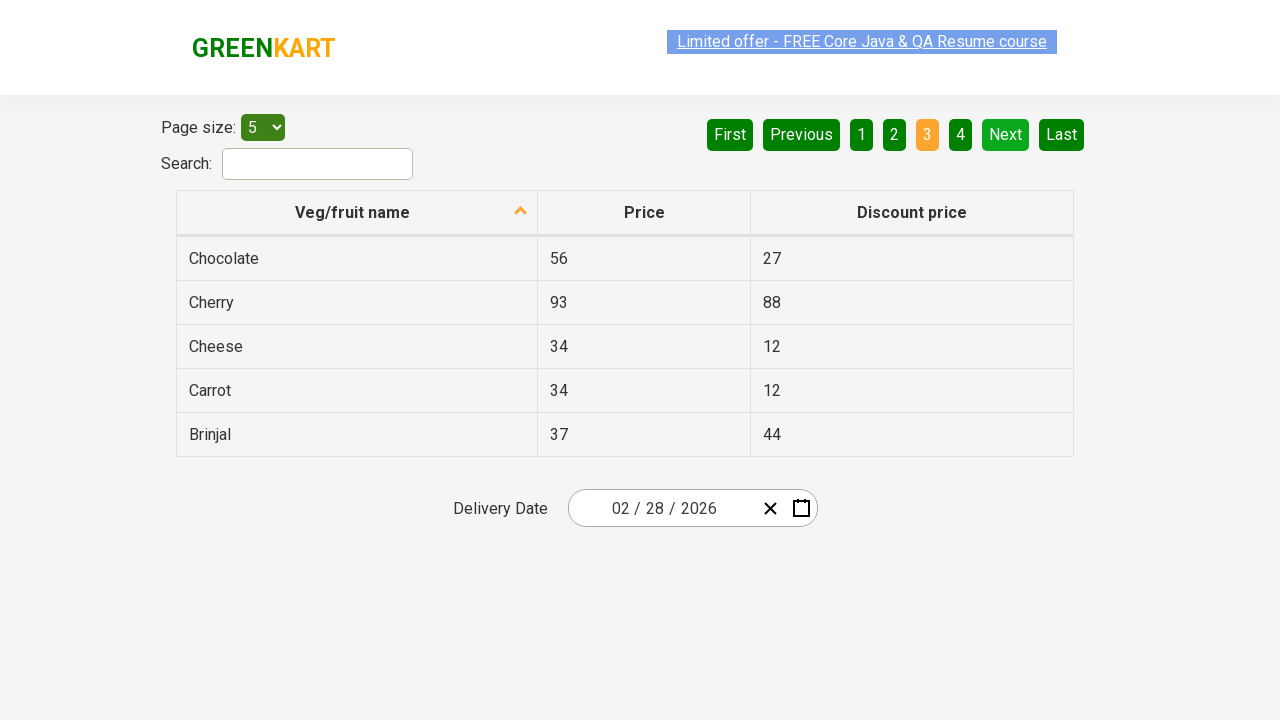

Clicked Next button to navigate to next page at (1006, 134) on xpath=//ul/li/a[@aria-label='Next']
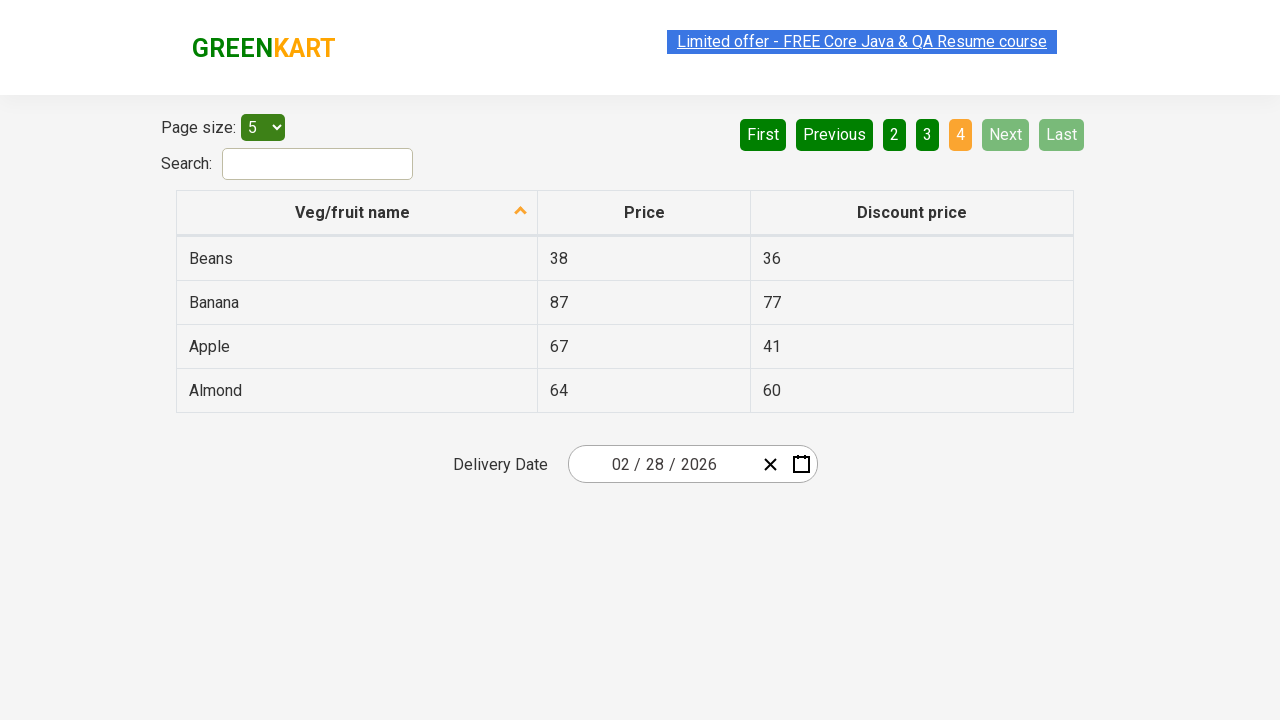

Waited for table to update after page navigation
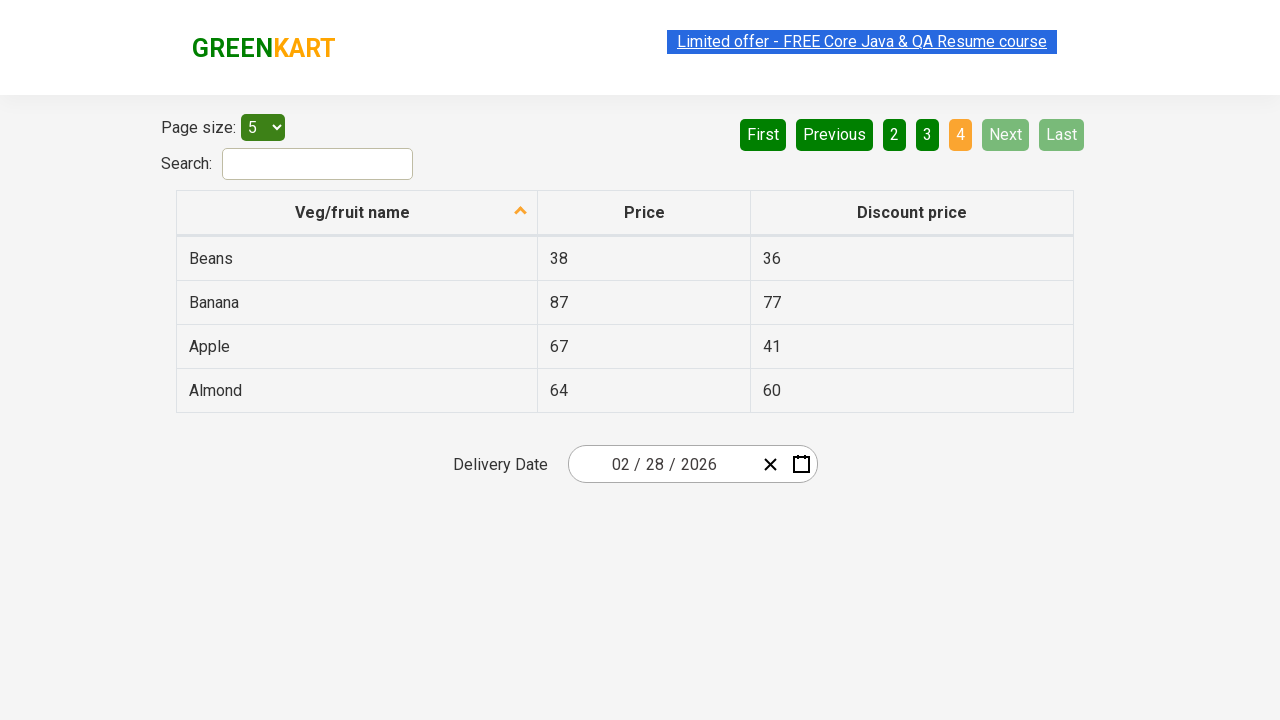

Verified table content is loaded on current page
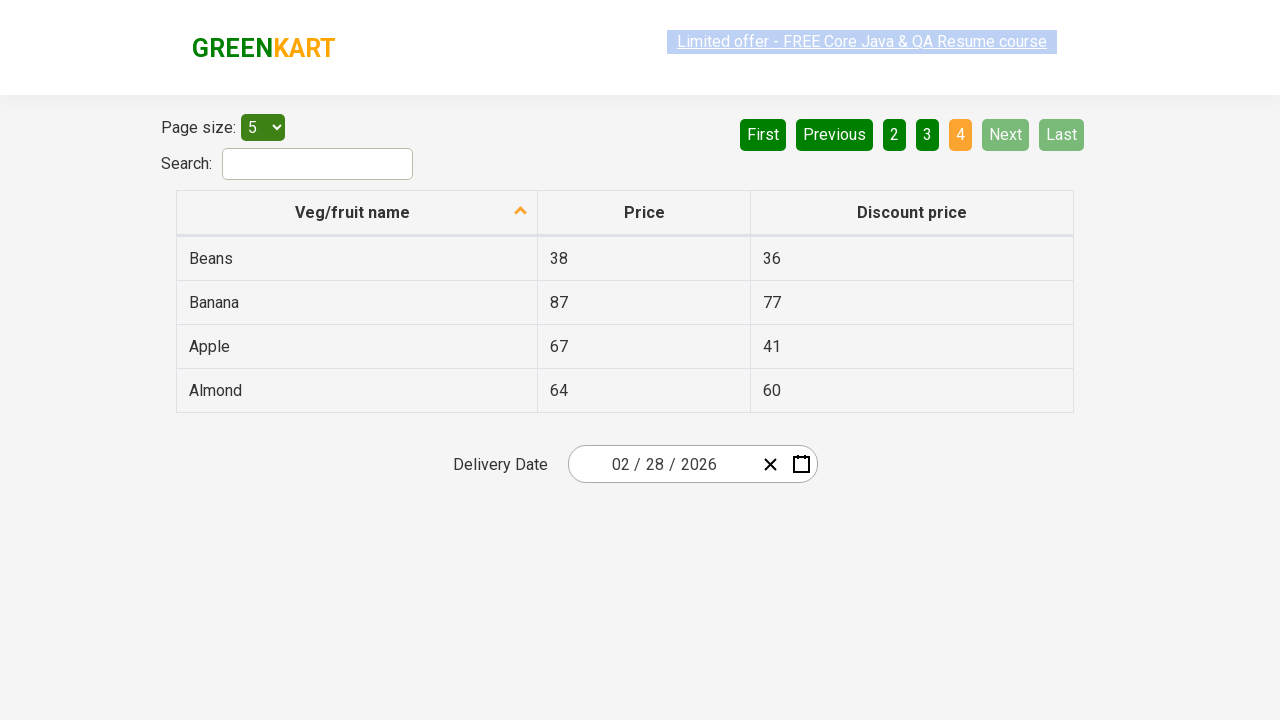

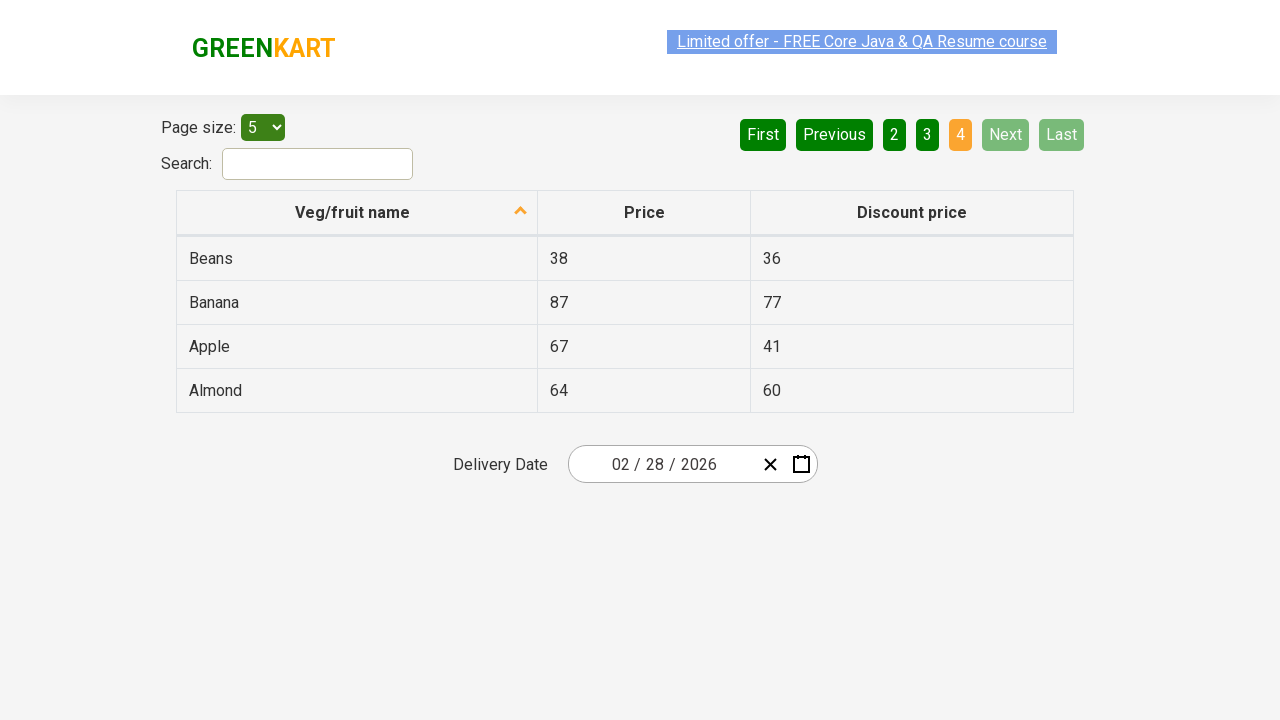